Tests a simple JavaScript alert by clicking a button, verifying the alert text, and accepting it

Starting URL: https://training-support.net/webelements/alerts

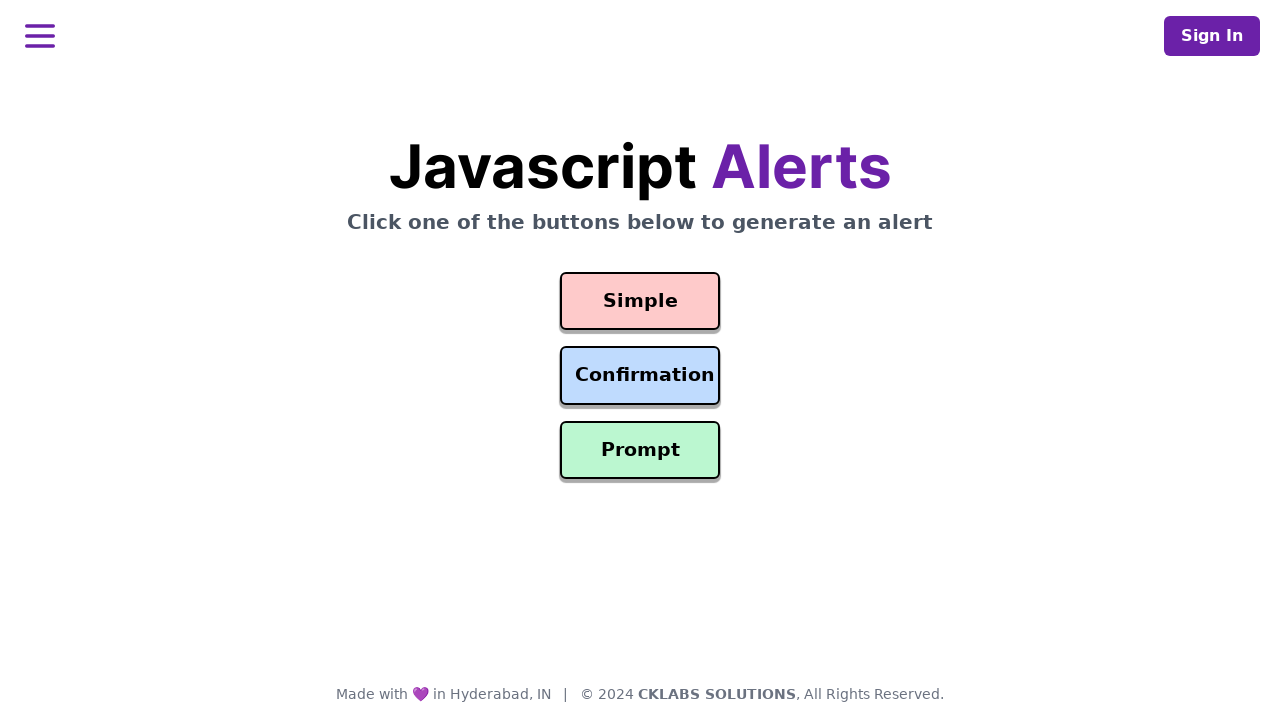

Clicked the simple alert button at (640, 301) on #simple
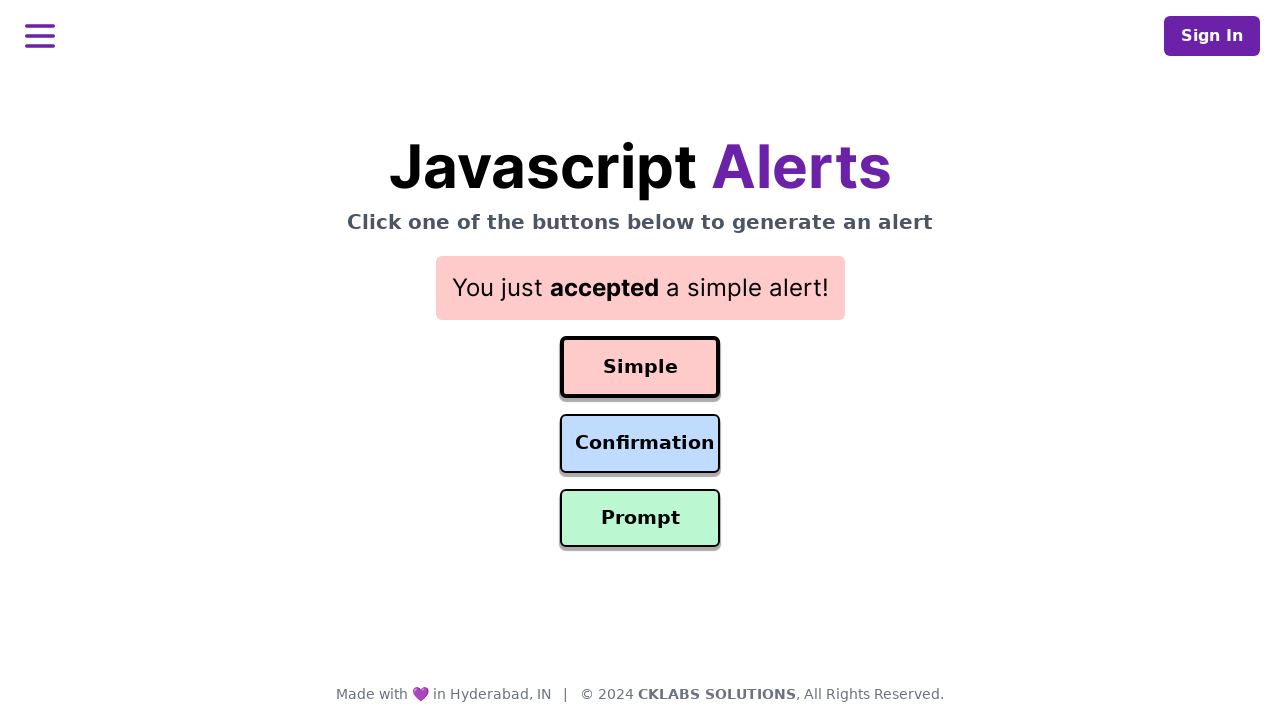

Located alert text element
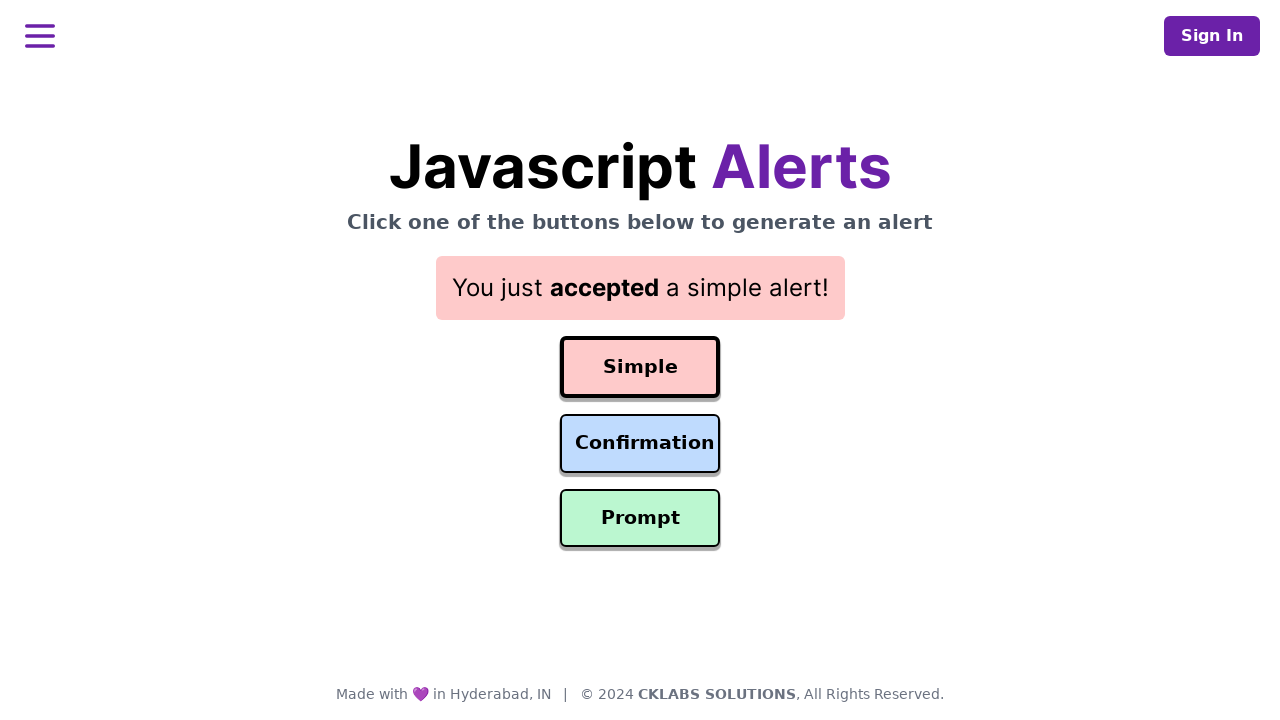

Registered dialog handler for simple alert
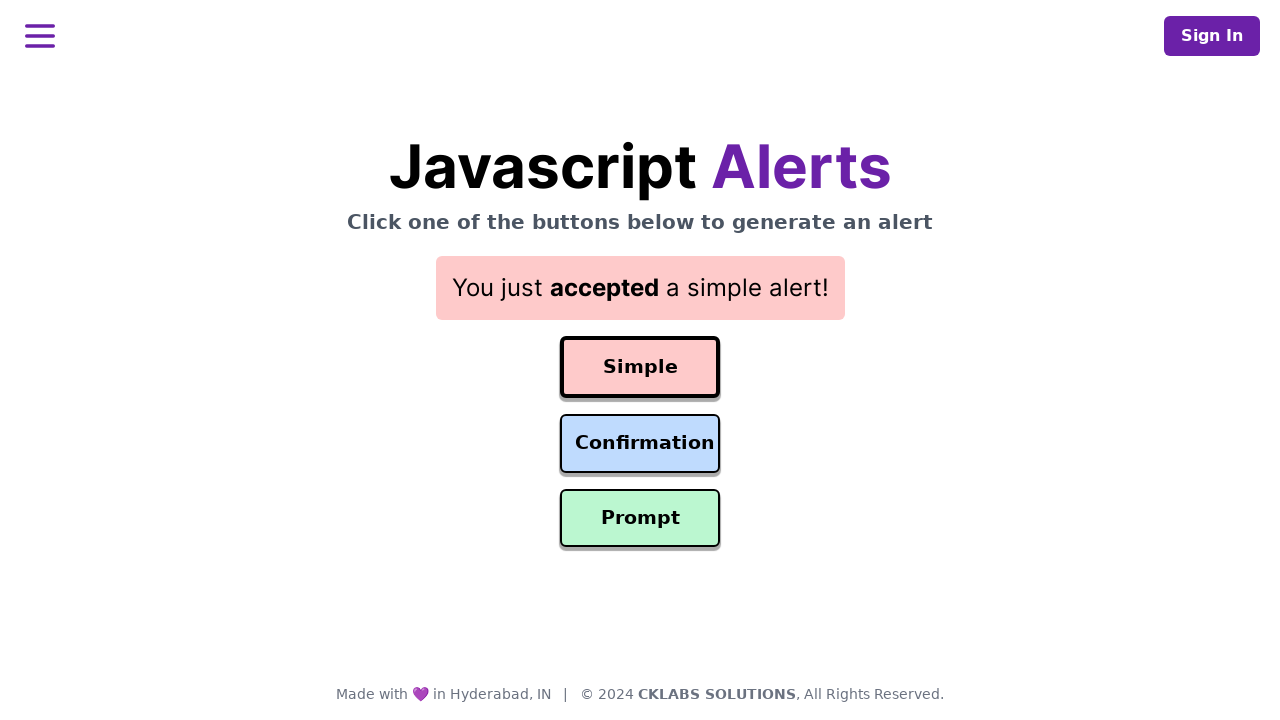

Set up once-only dialog handler with assertion
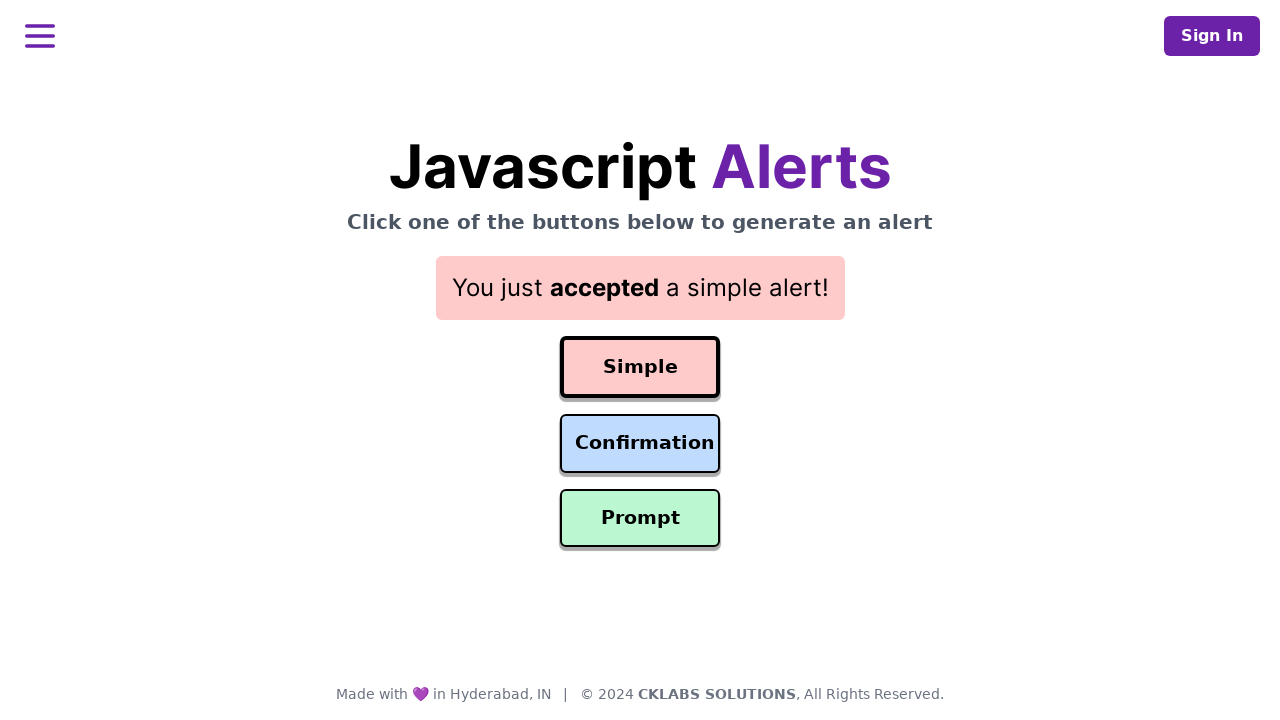

Clicked simple alert button to trigger and handle alert at (640, 367) on #simple
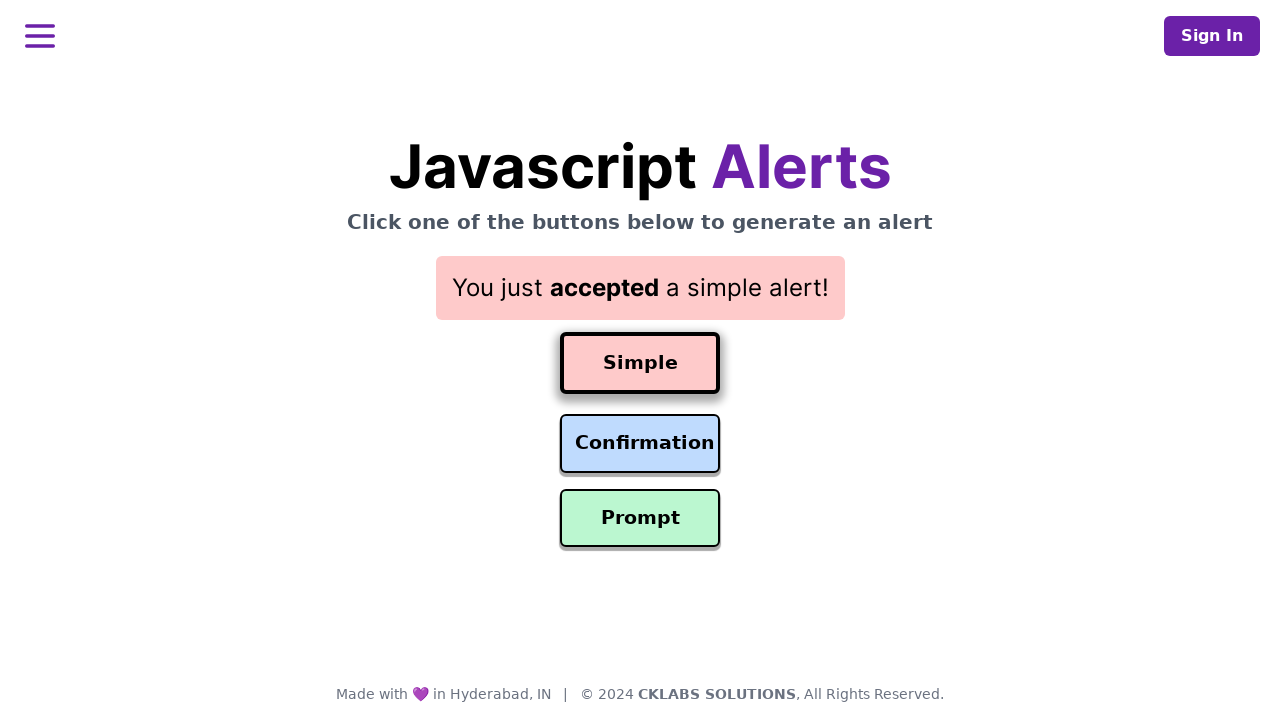

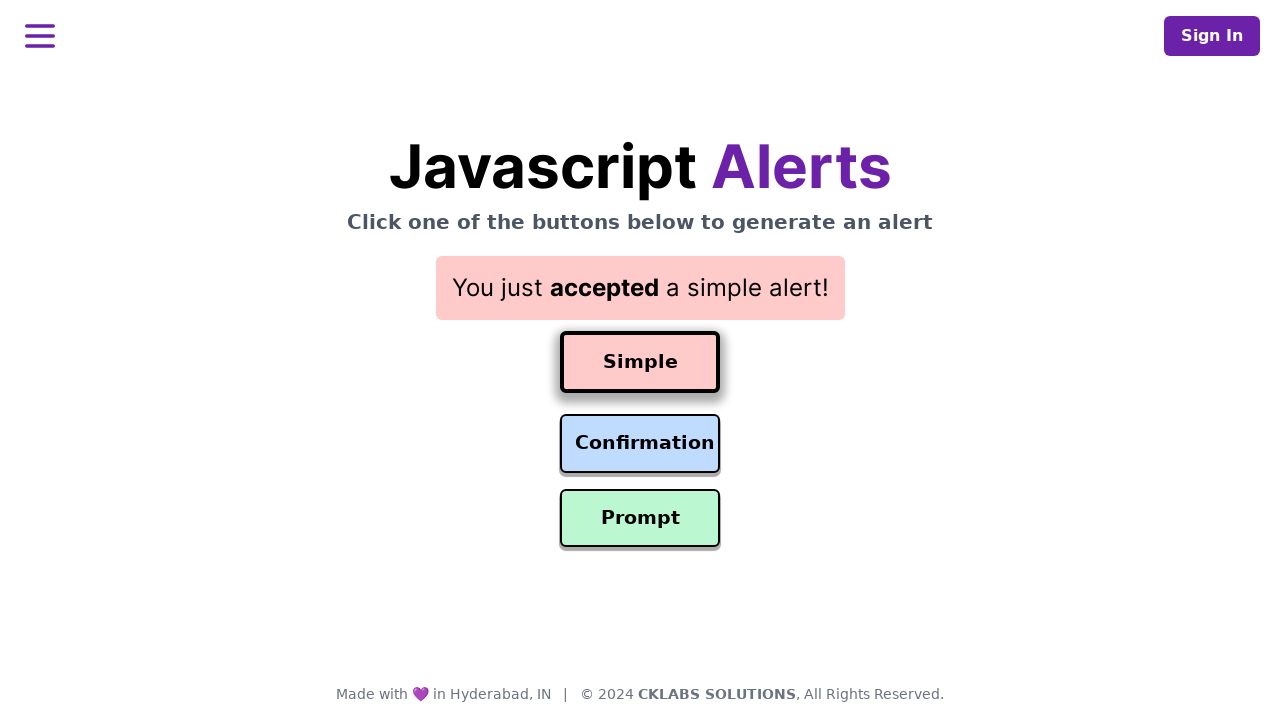